Navigates to the Time and Date world clock page and verifies that the world clock table with city times is displayed and contains data rows.

Starting URL: https://www.timeanddate.com/worldclock/

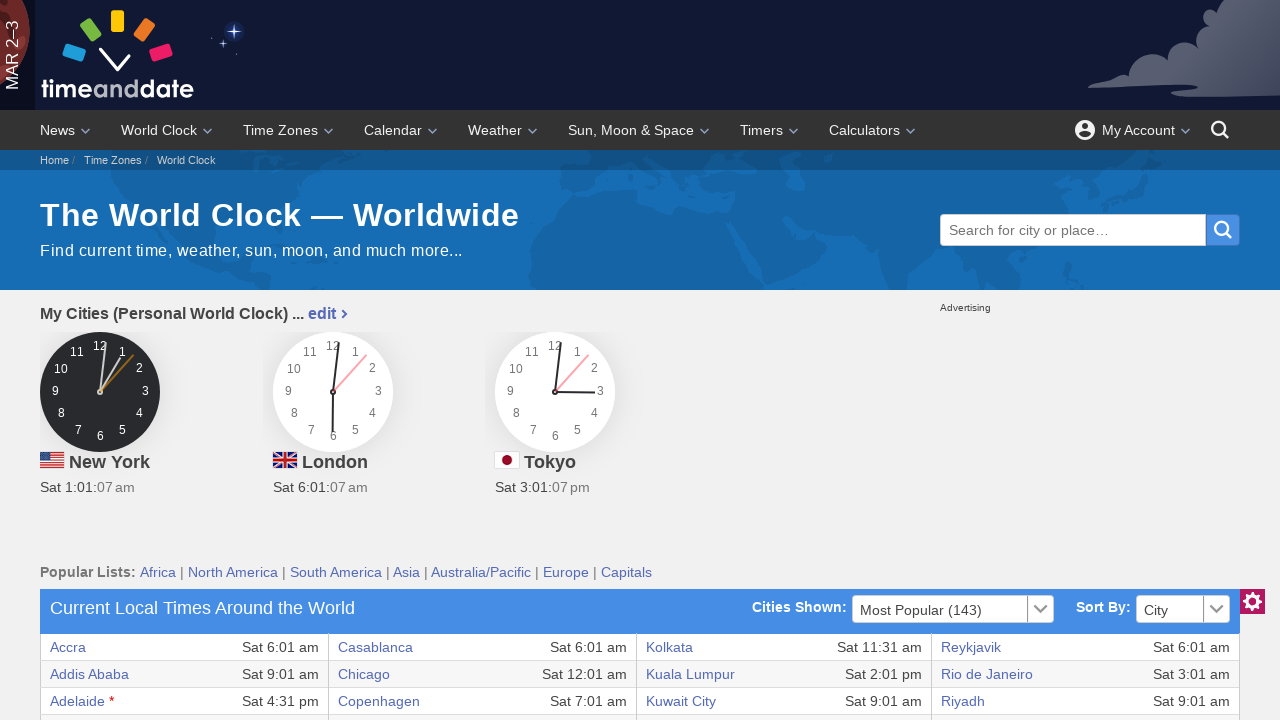

World clock table loaded on timeanddate.com
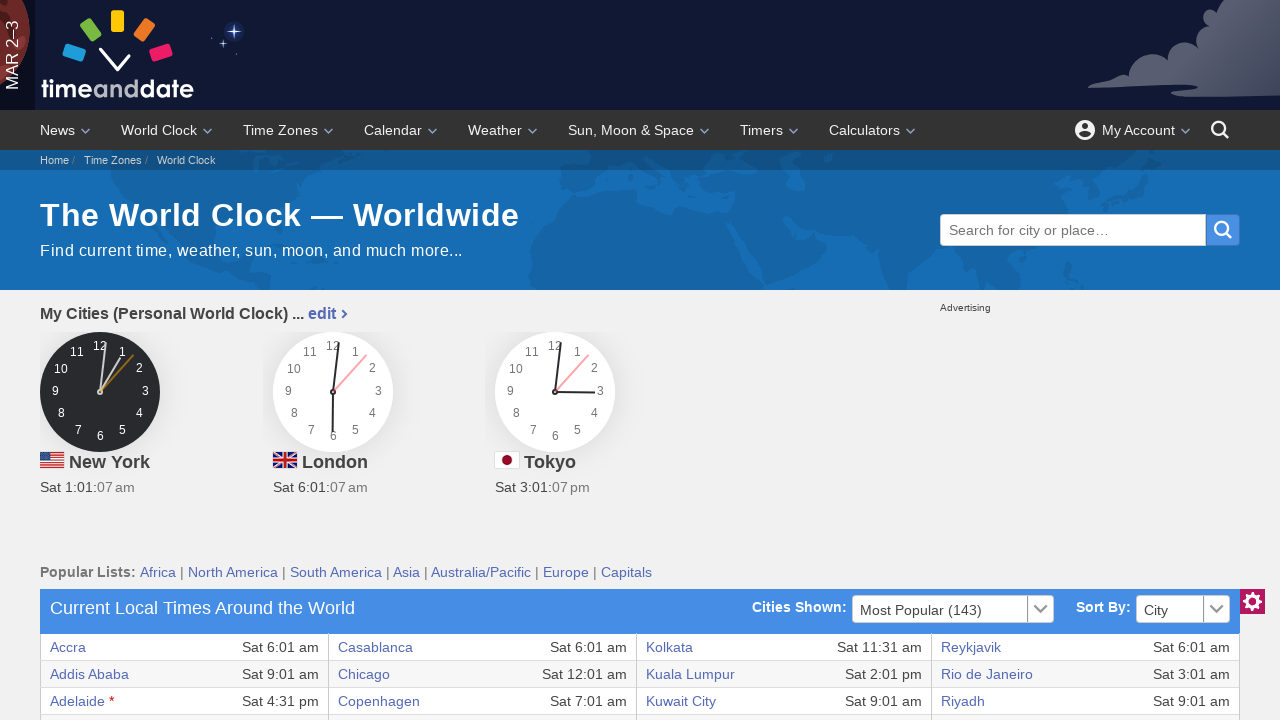

Verified world clock table contains data rows with time information
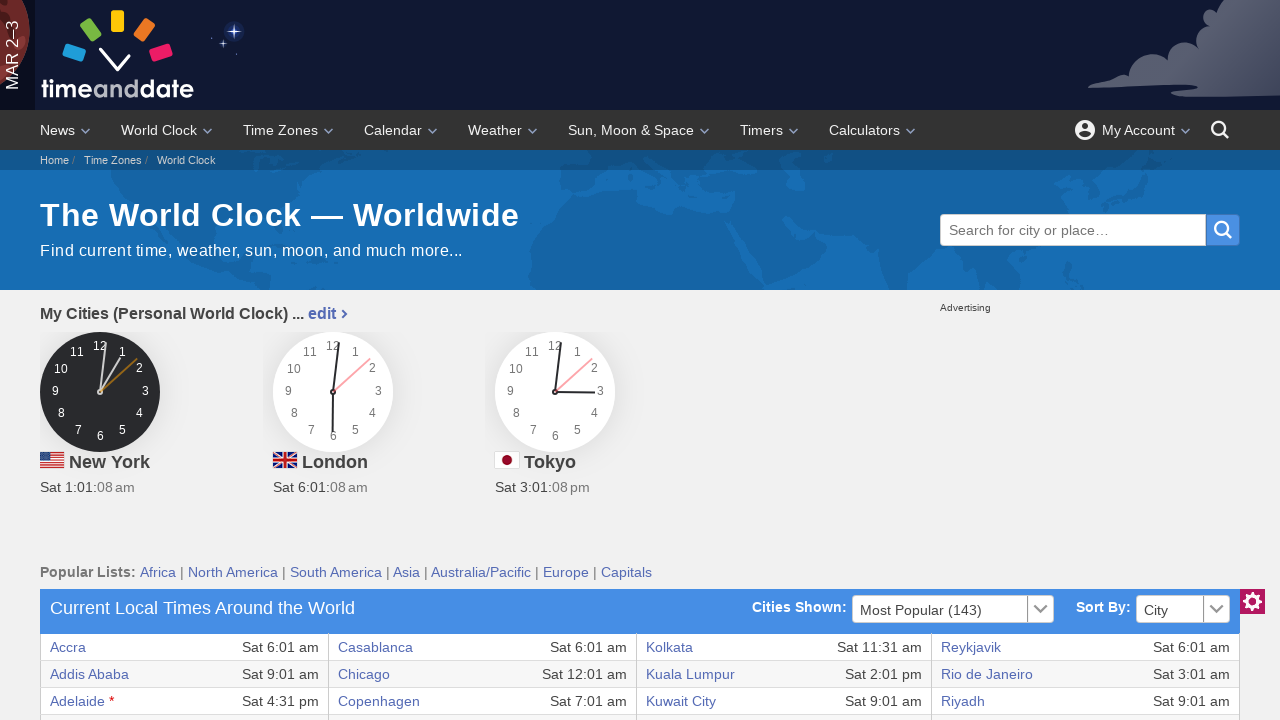

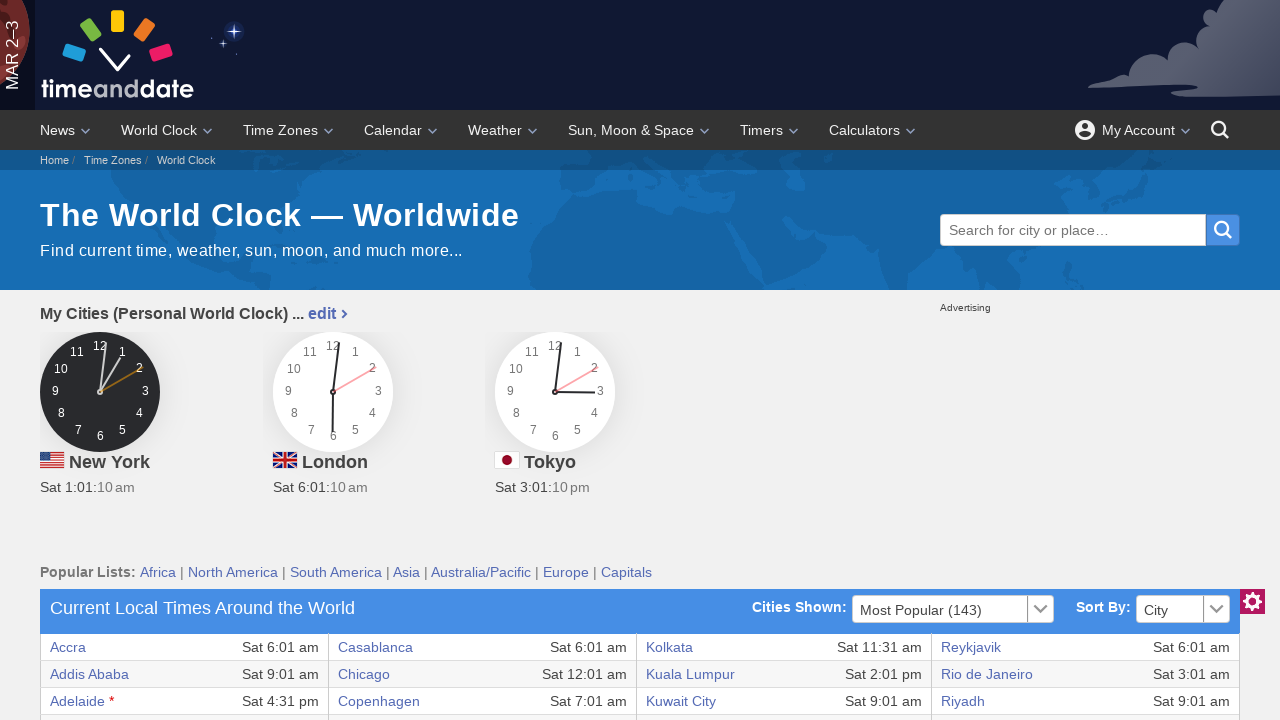